Tests the signup page form elements by clicking the signup link from login page, then verifying the presence and count of dropdowns, radio buttons, checkboxes, and state options in the registration form.

Starting URL: https://freelance-learn-automation.vercel.app/login

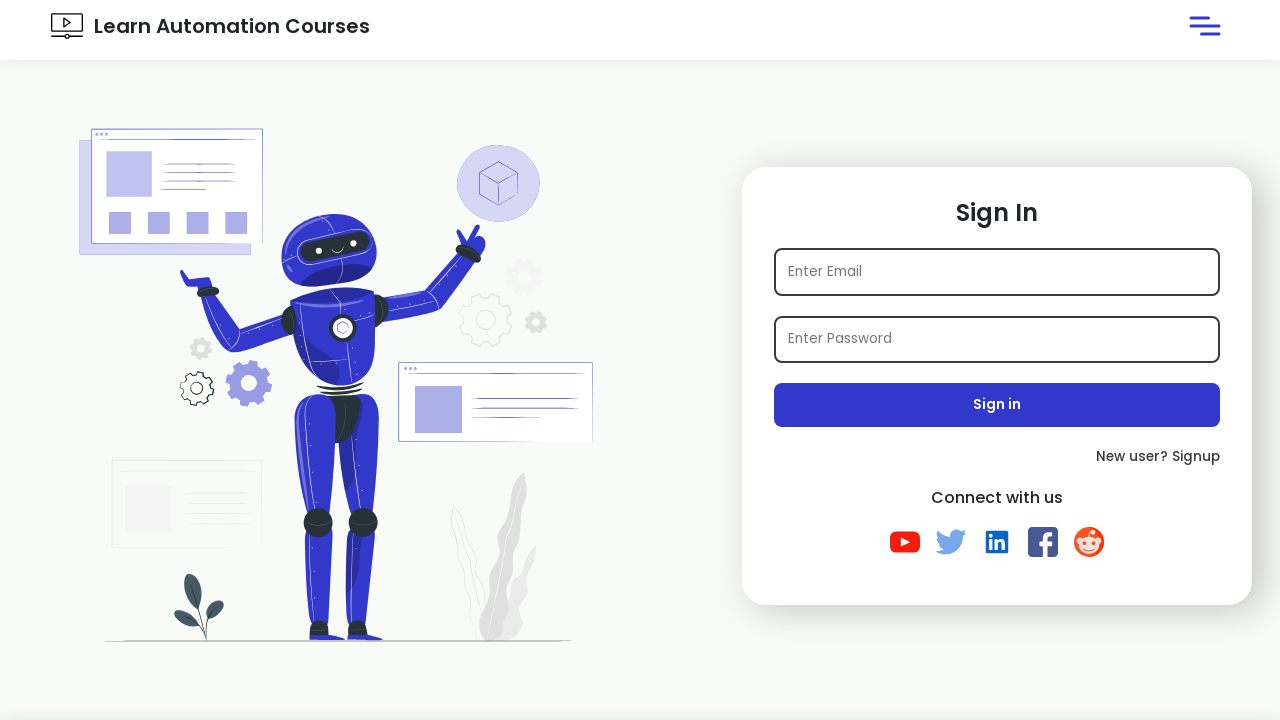

Clicked 'New user? Signup' link to navigate to signup page at (997, 457) on text=New user? Signup
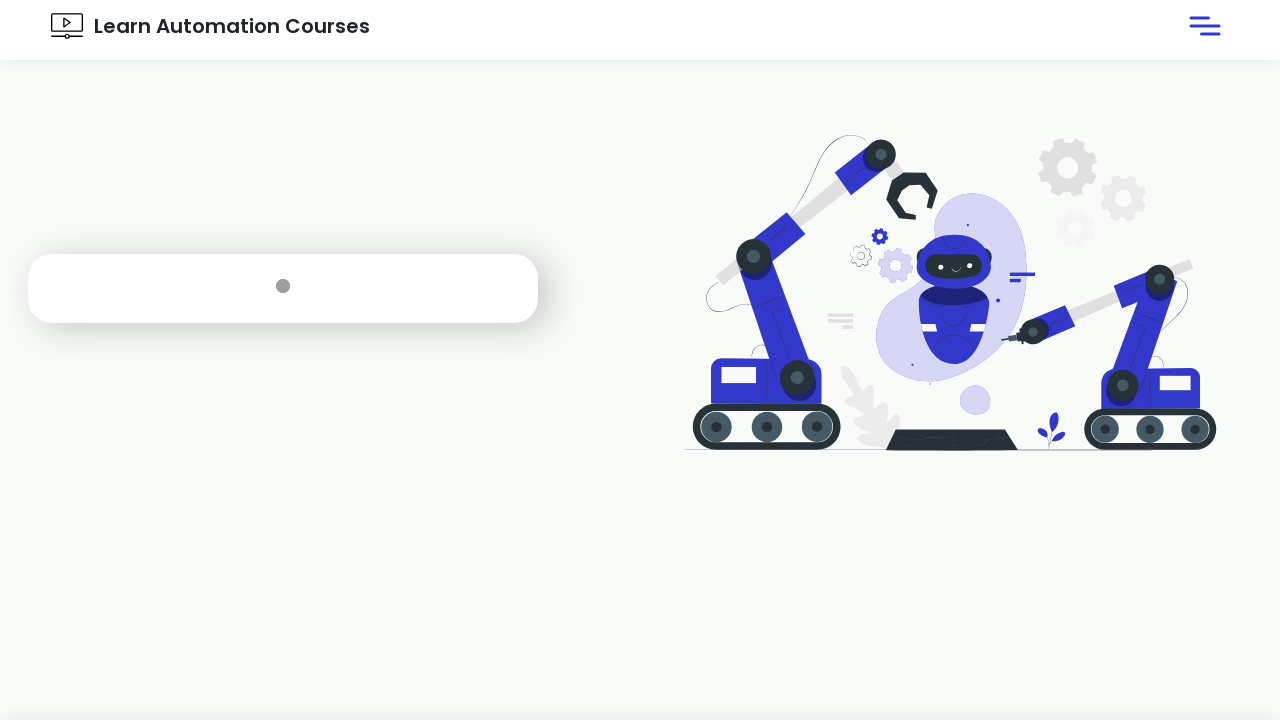

Waited 3 seconds for signup form to load
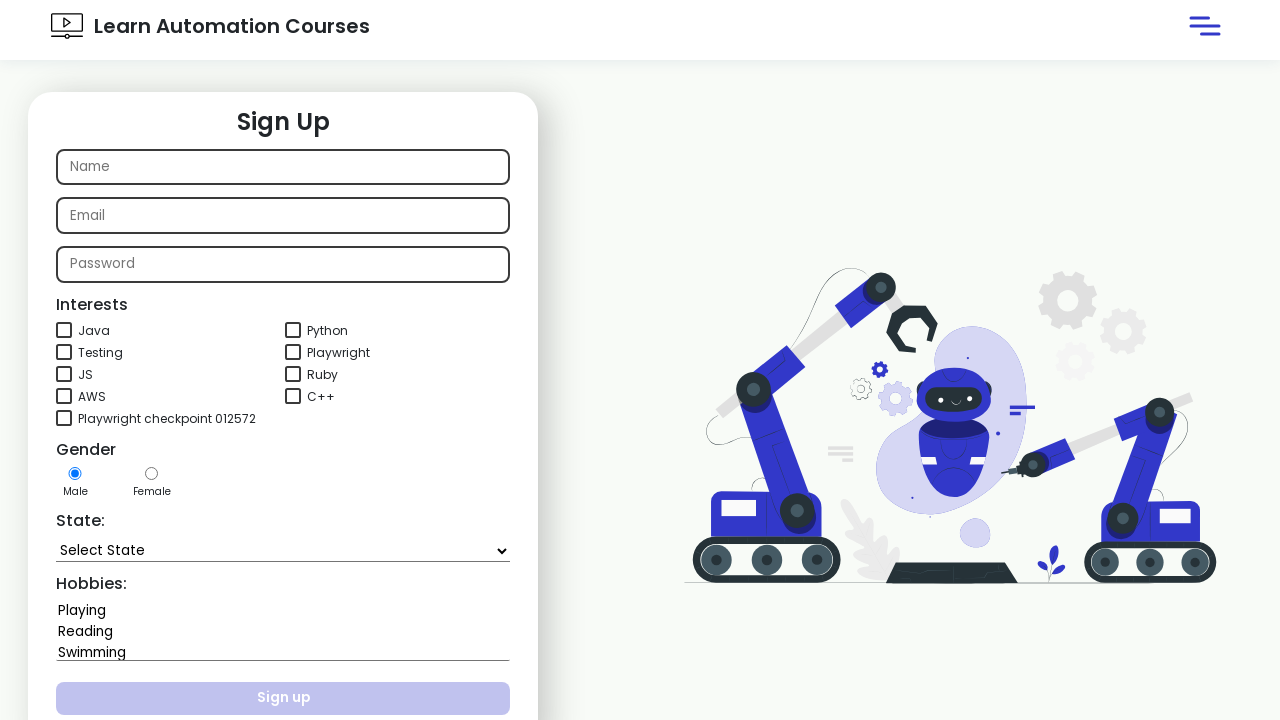

Located all dropdown elements
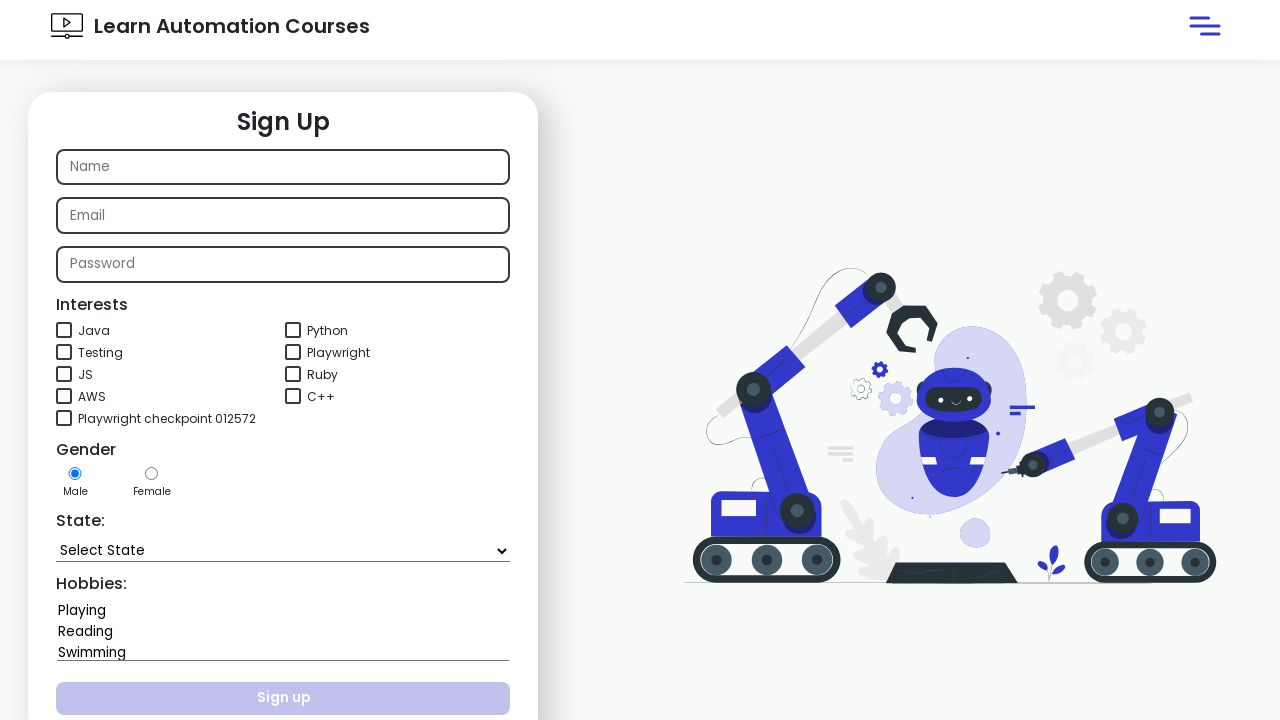

Verified total dropdowns count: 2
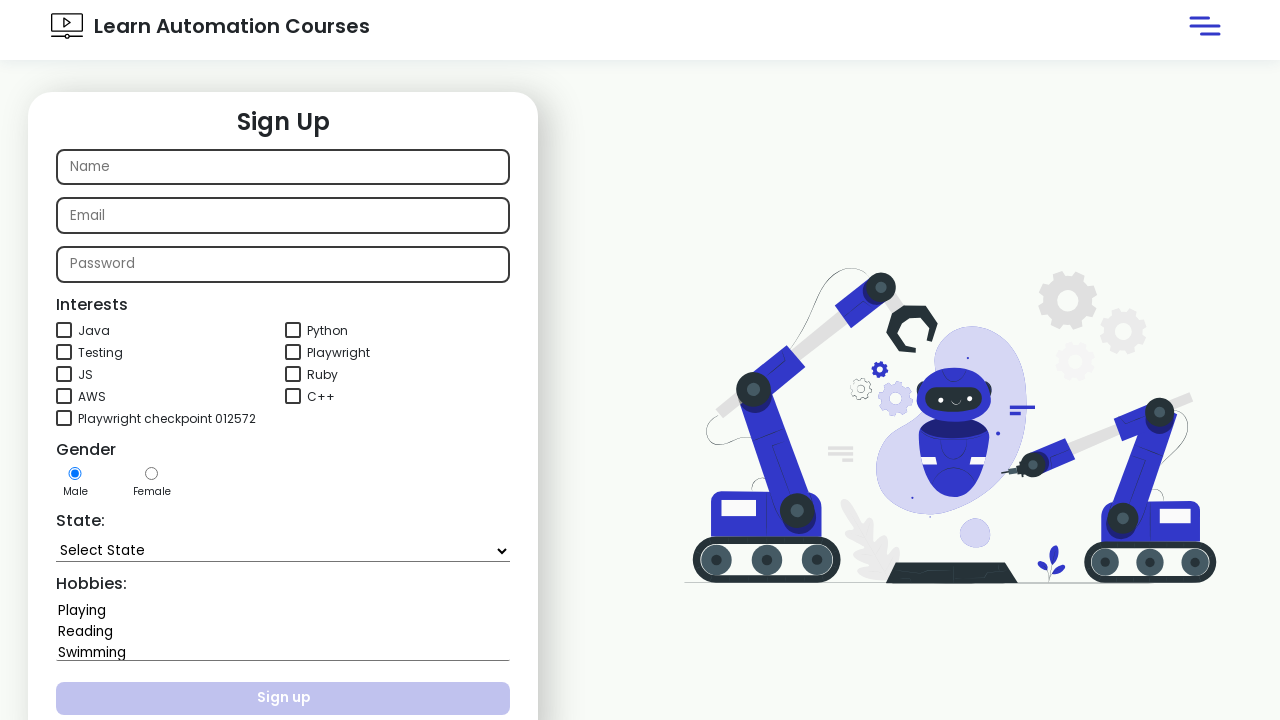

Assertion passed: dropdown count equals 2
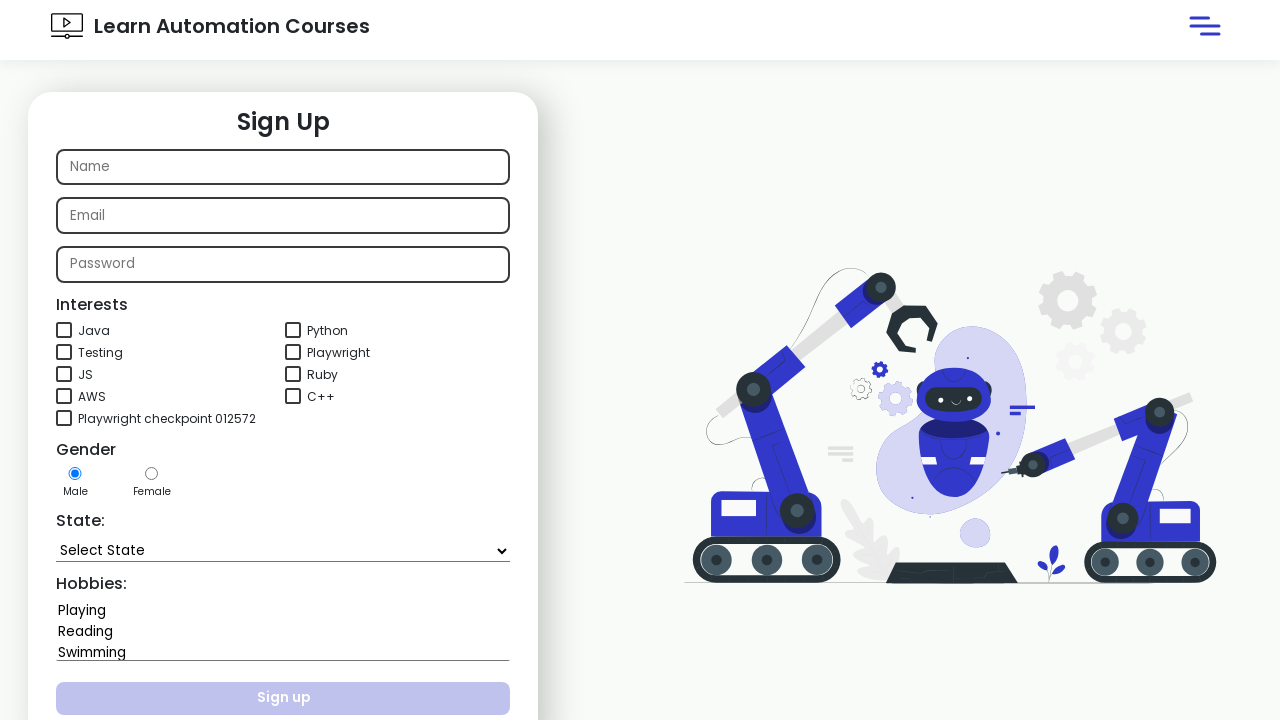

Located all radio button elements
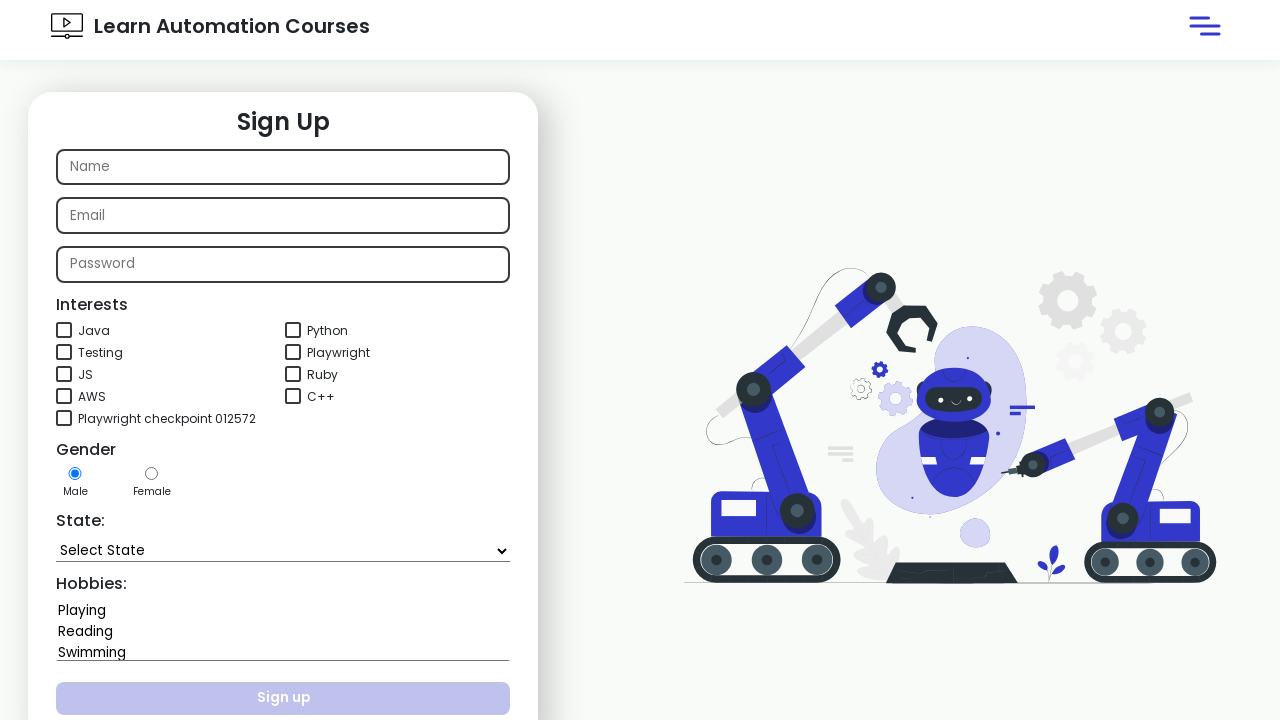

Verified total radio buttons count: 2
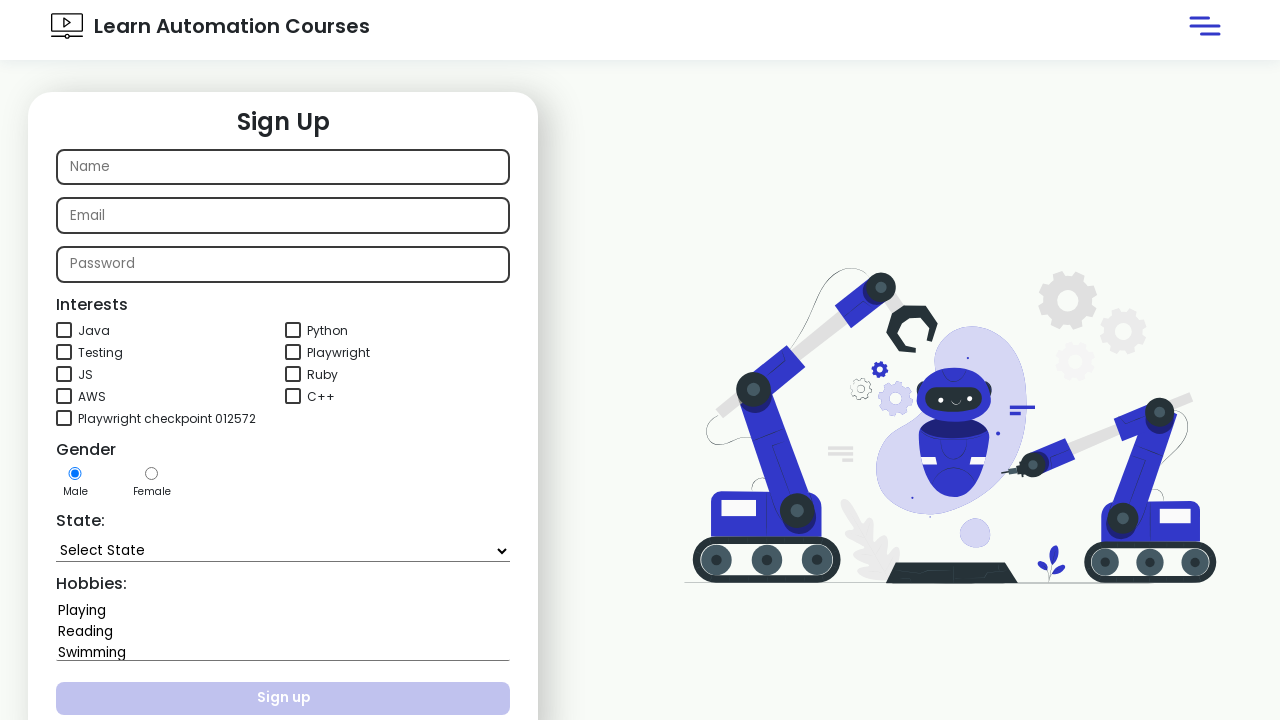

Assertion passed: radio button count equals 2
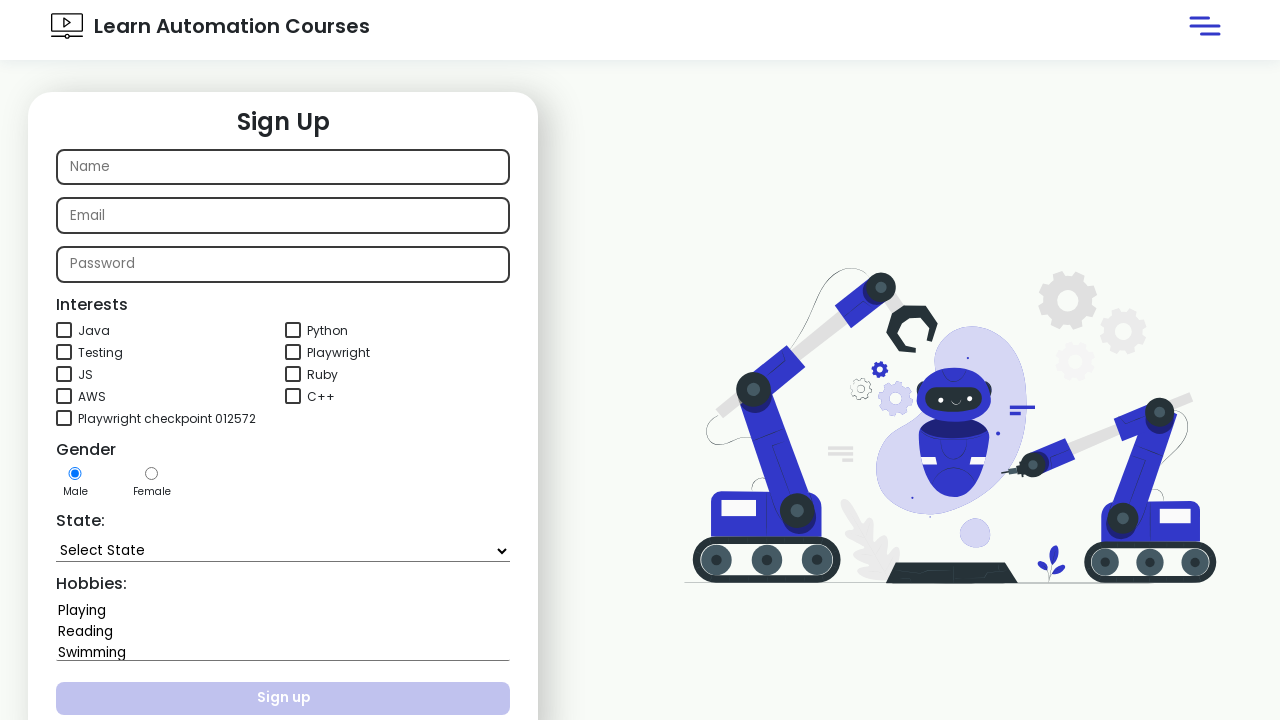

Located all checkbox elements
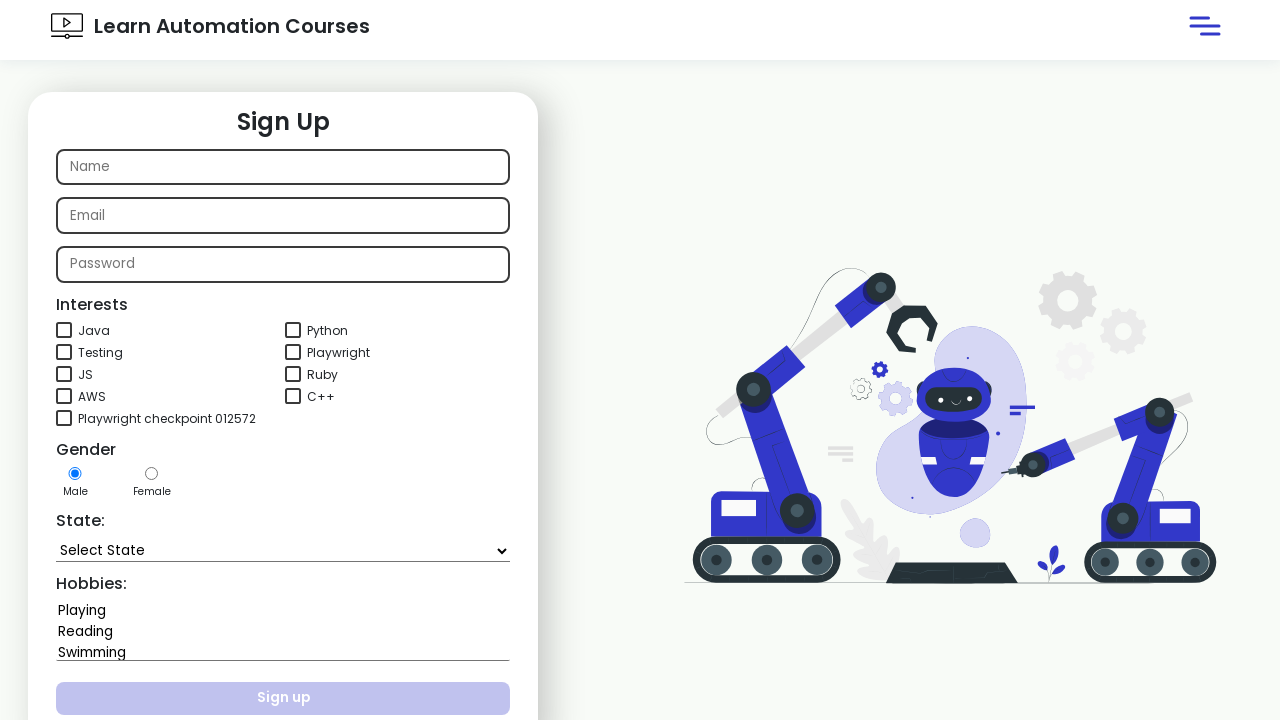

Verified total checkboxes count: 9
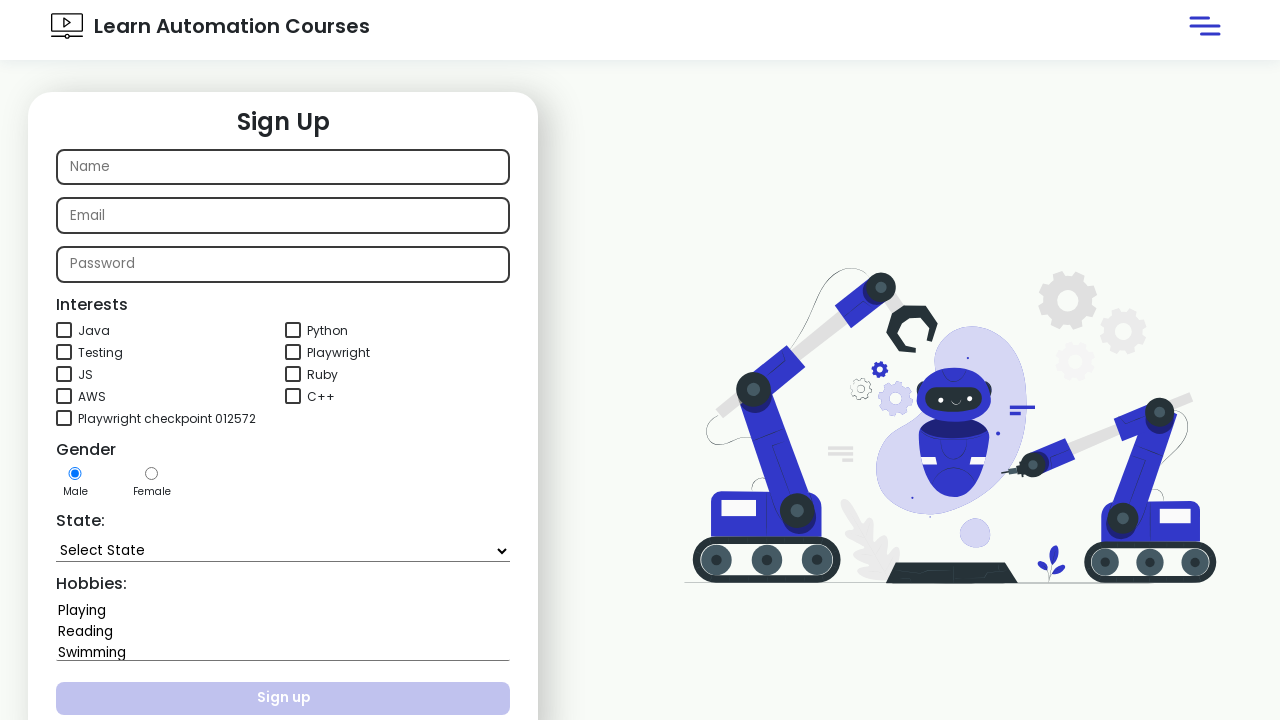

Assertion passed: checkbox count is greater than 5
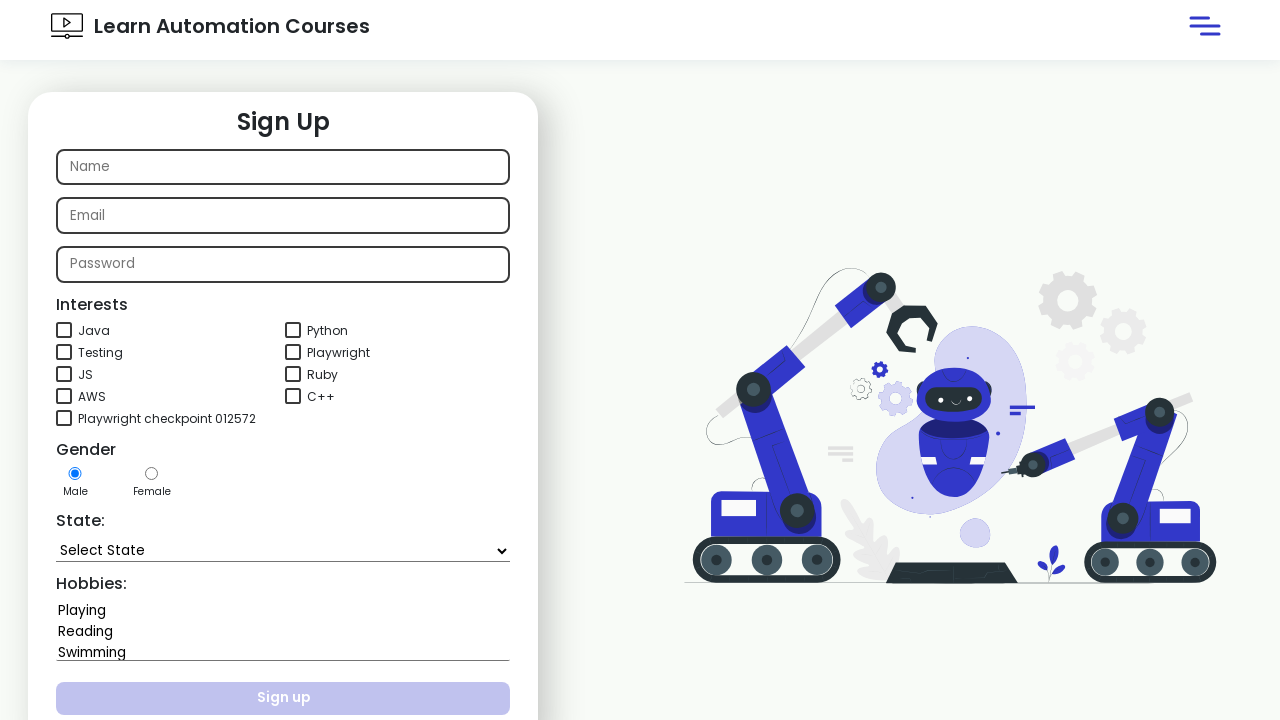

Located all state option elements
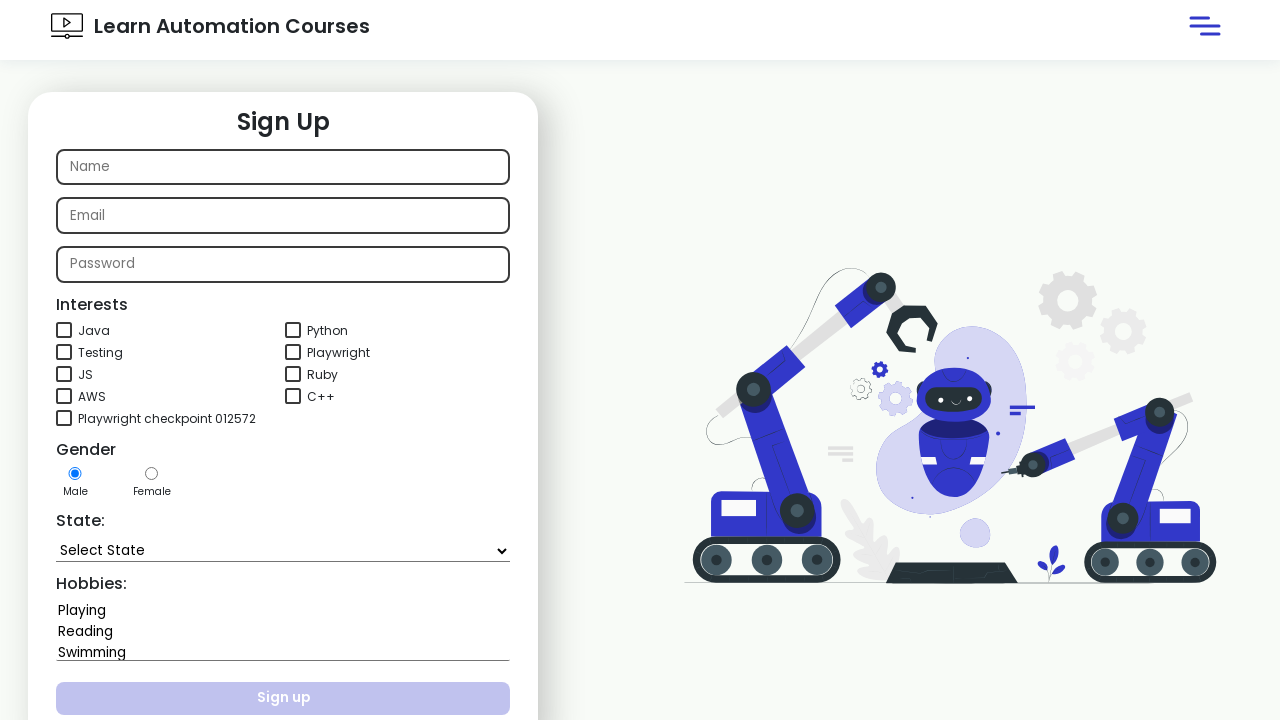

Verified total state options count: 37
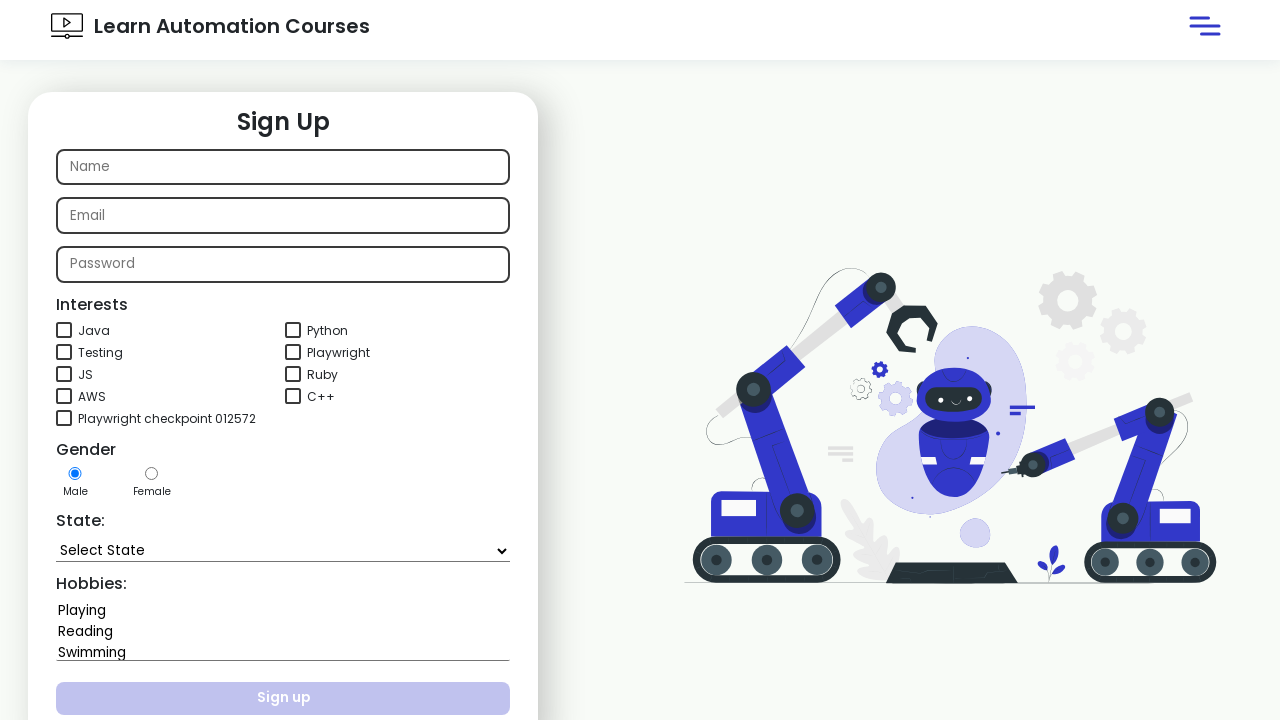

Assertion passed: state options count is greater than 20
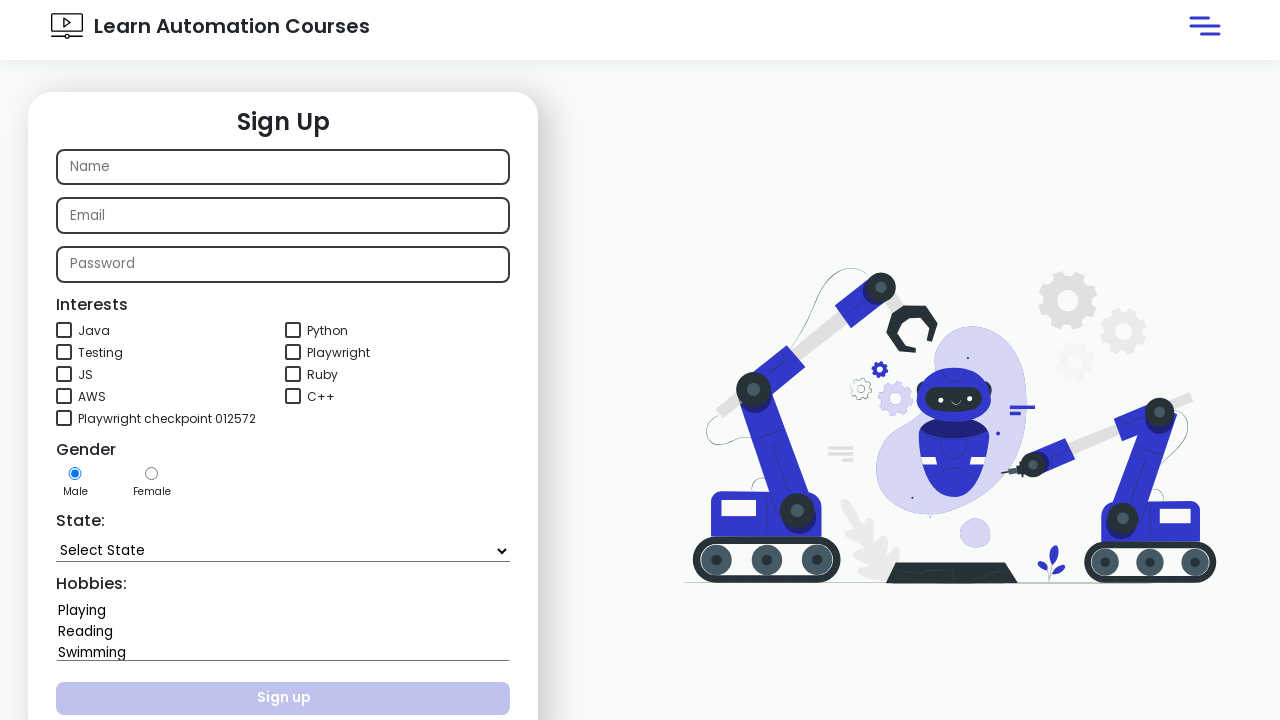

Found 'Goa' in state dropdown options
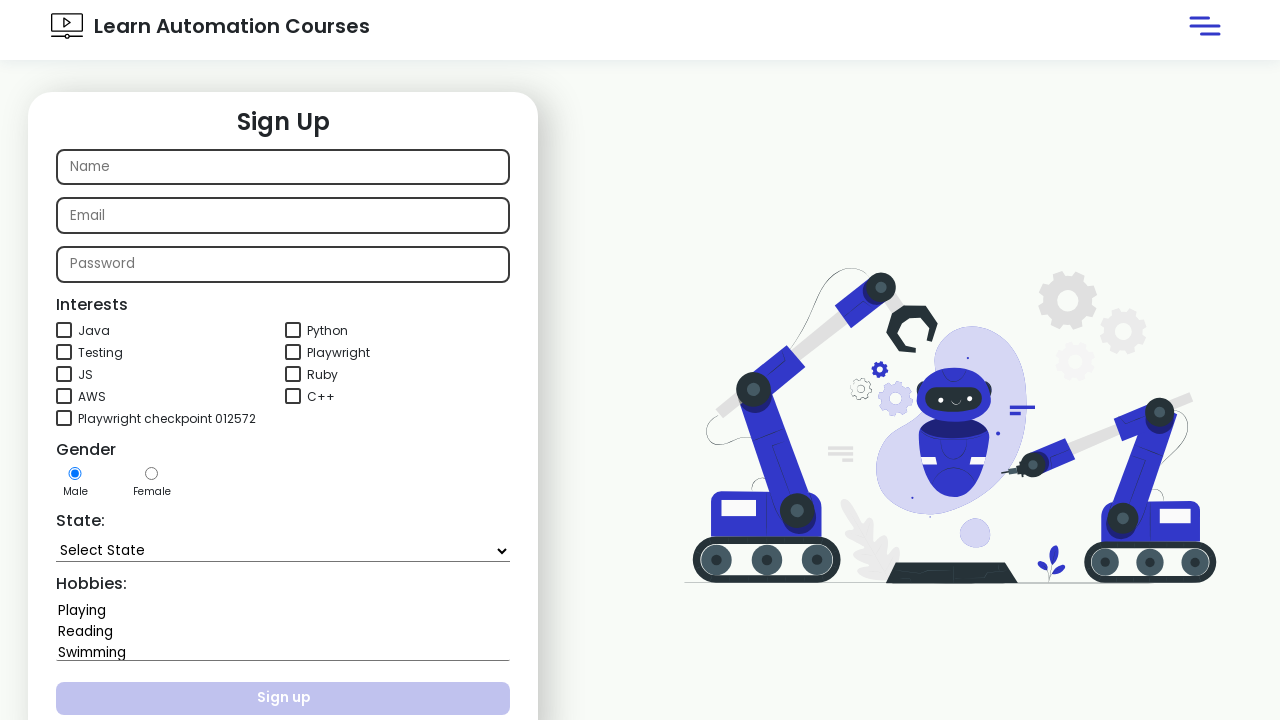

Assertion passed: 'Goa' is present in the state dropdown
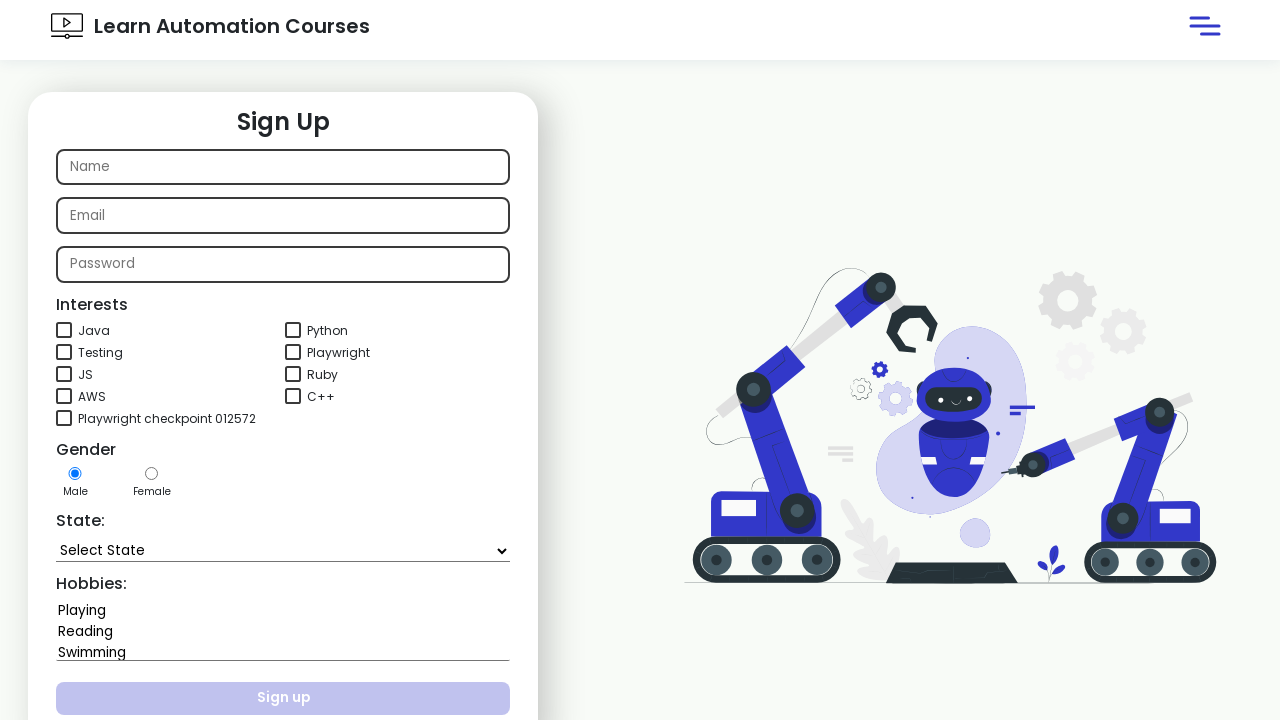

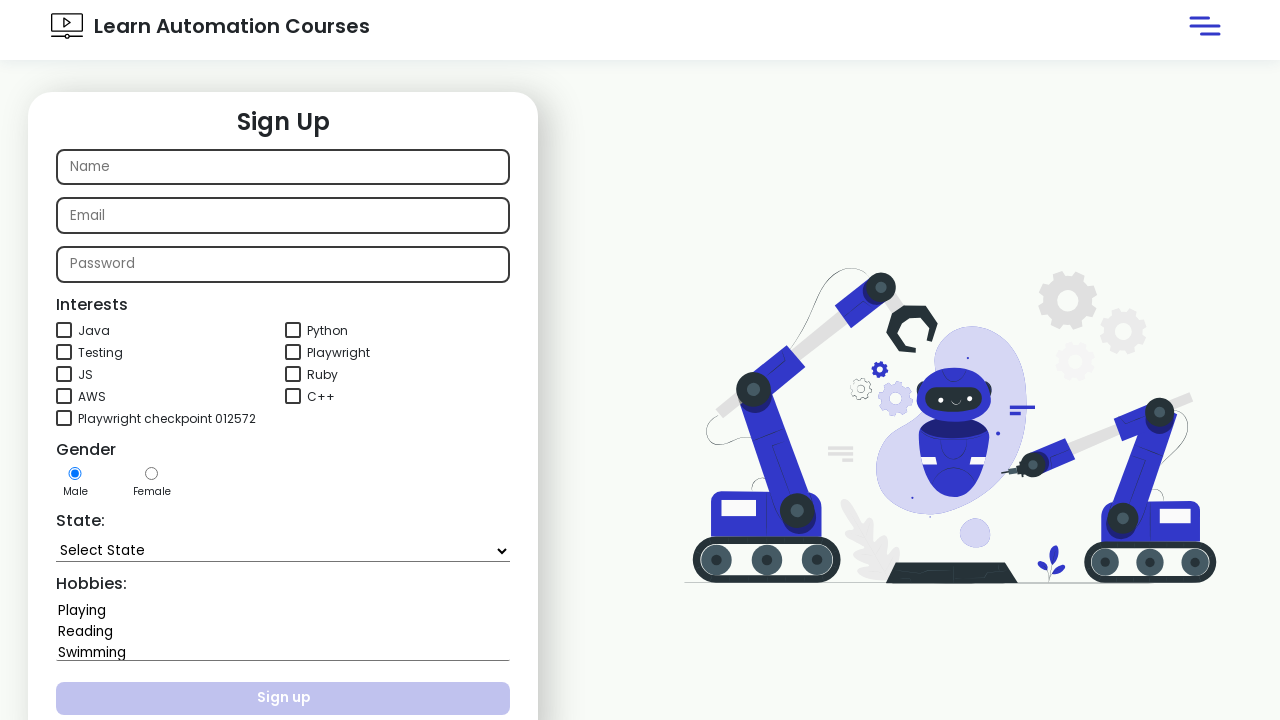